Tests that edits are cancelled when pressing Escape key.

Starting URL: https://demo.playwright.dev/todomvc

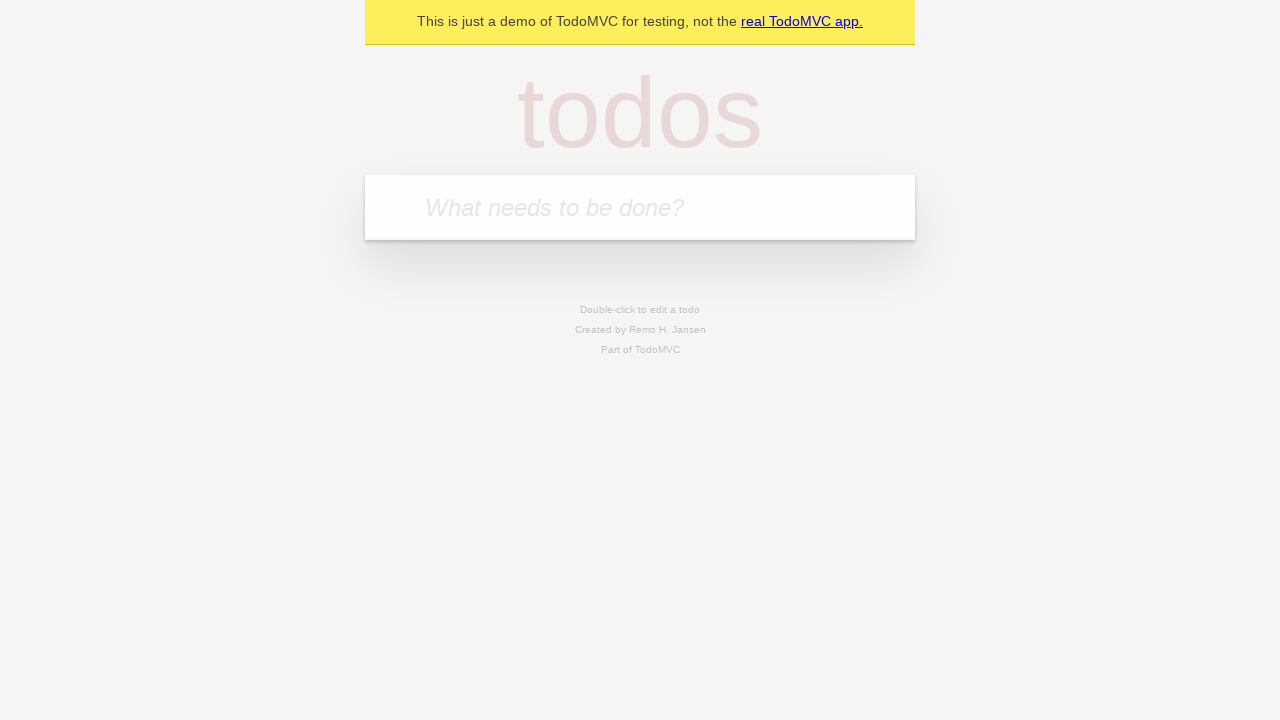

Filled input field with 'buy some cheese' on internal:attr=[placeholder="What needs to be done?"i]
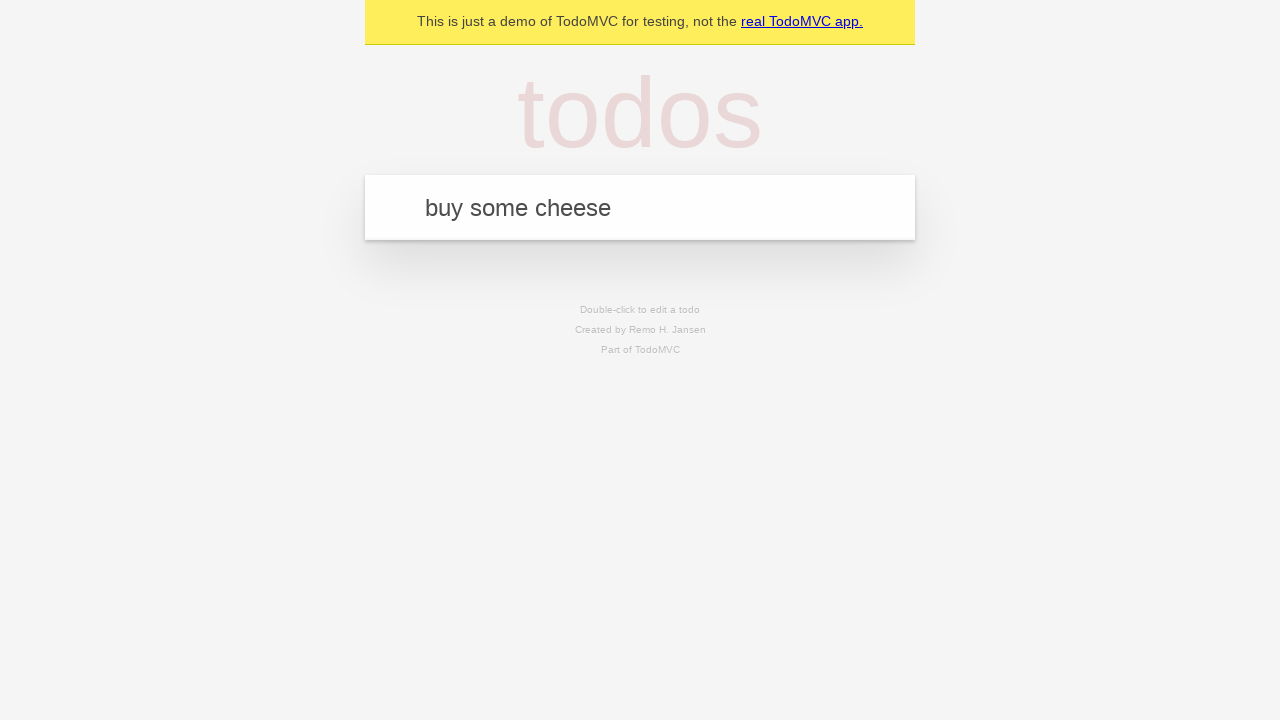

Pressed Enter to create first todo on internal:attr=[placeholder="What needs to be done?"i]
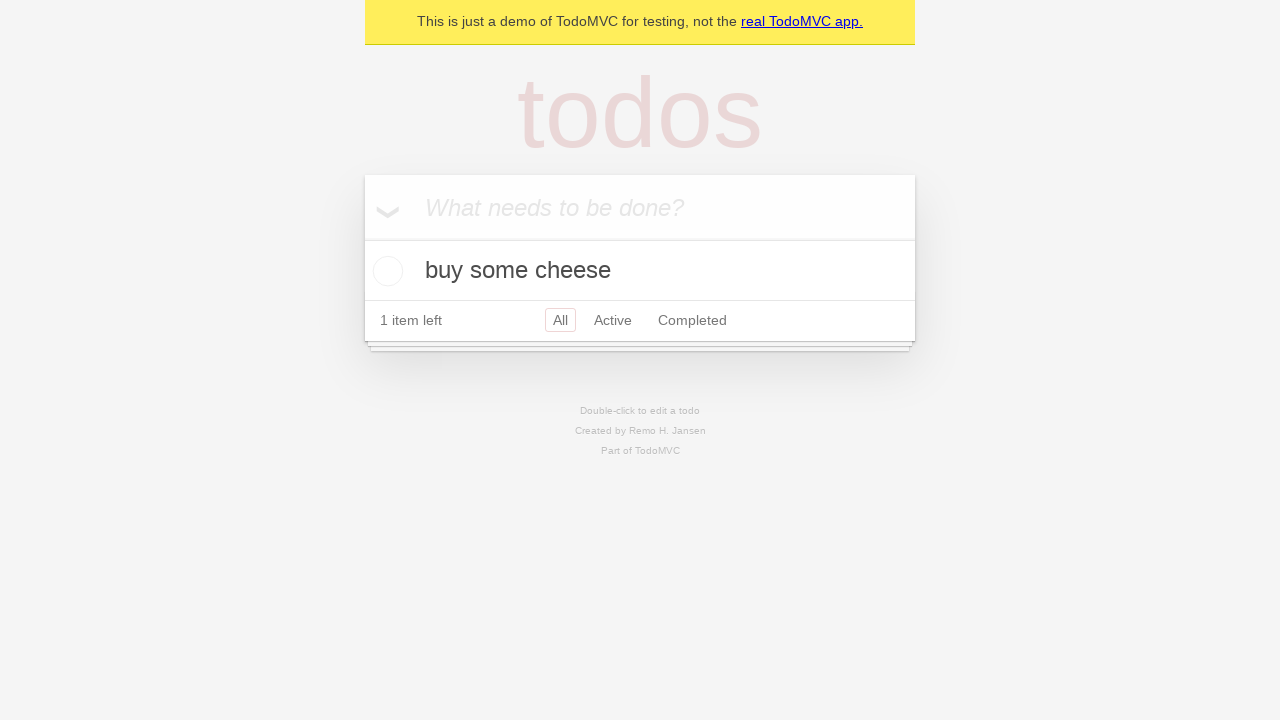

Filled input field with 'feed the cat' on internal:attr=[placeholder="What needs to be done?"i]
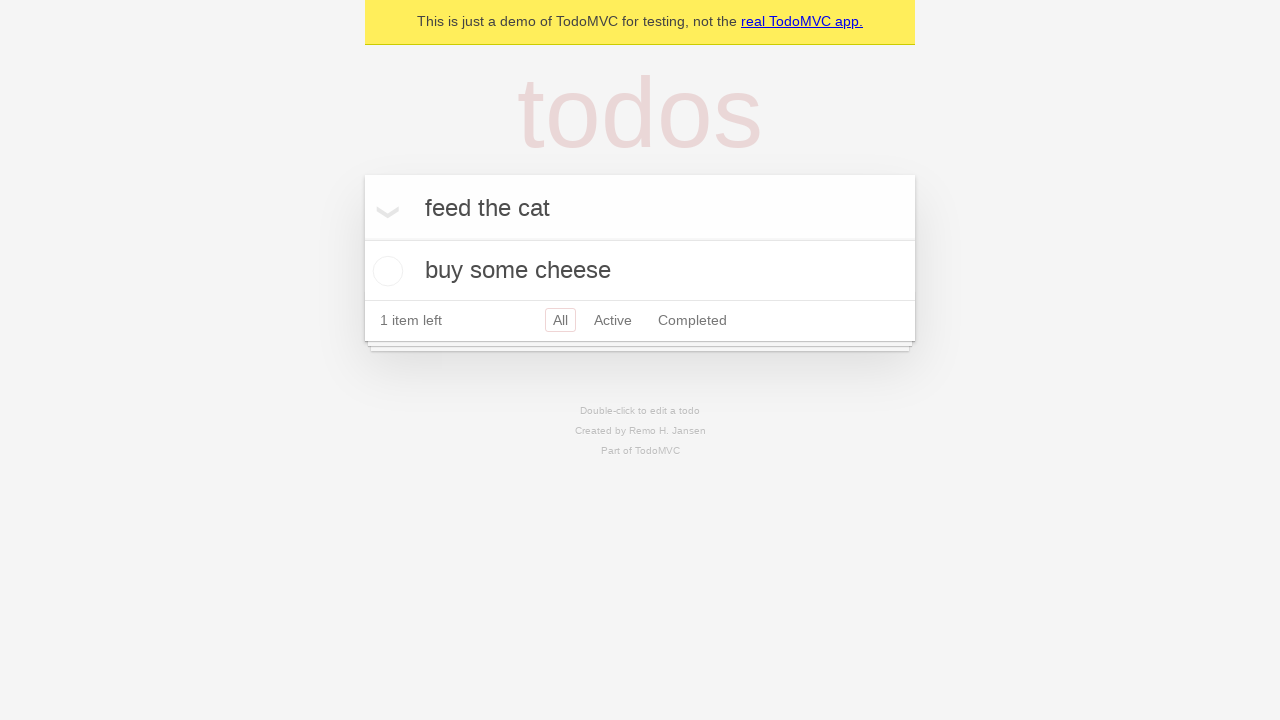

Pressed Enter to create second todo on internal:attr=[placeholder="What needs to be done?"i]
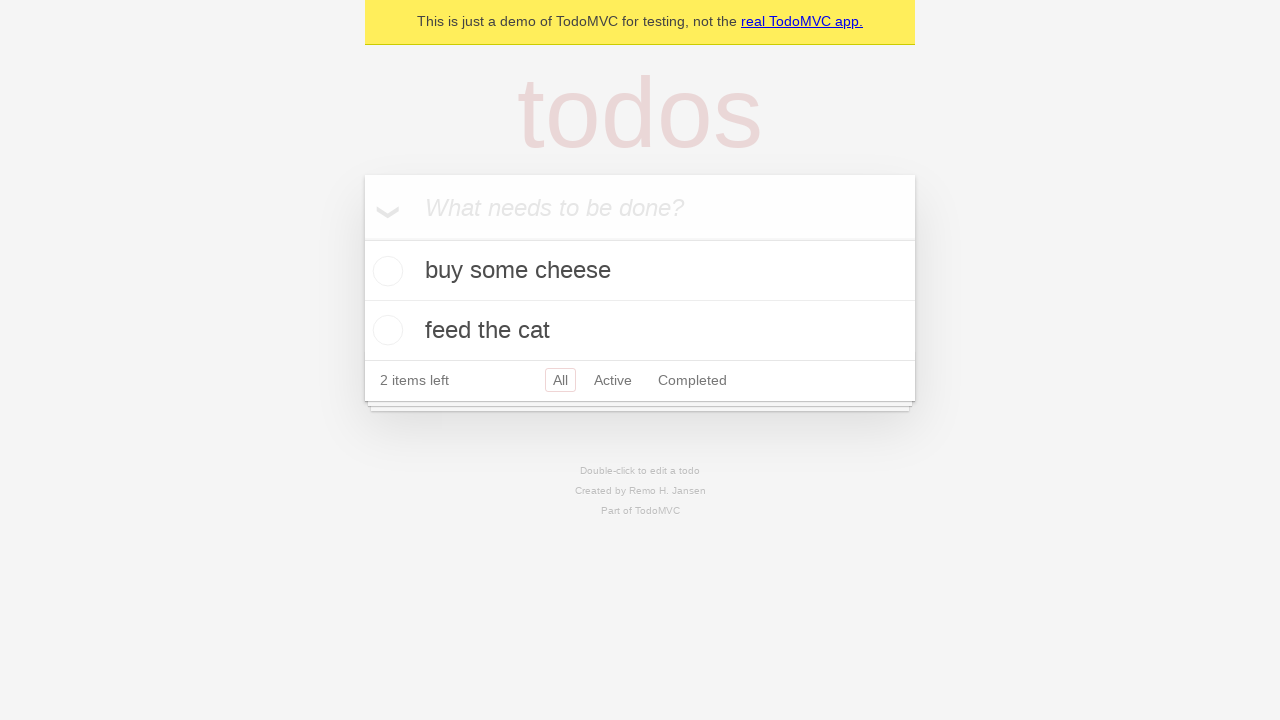

Filled input field with 'book a doctors appointment' on internal:attr=[placeholder="What needs to be done?"i]
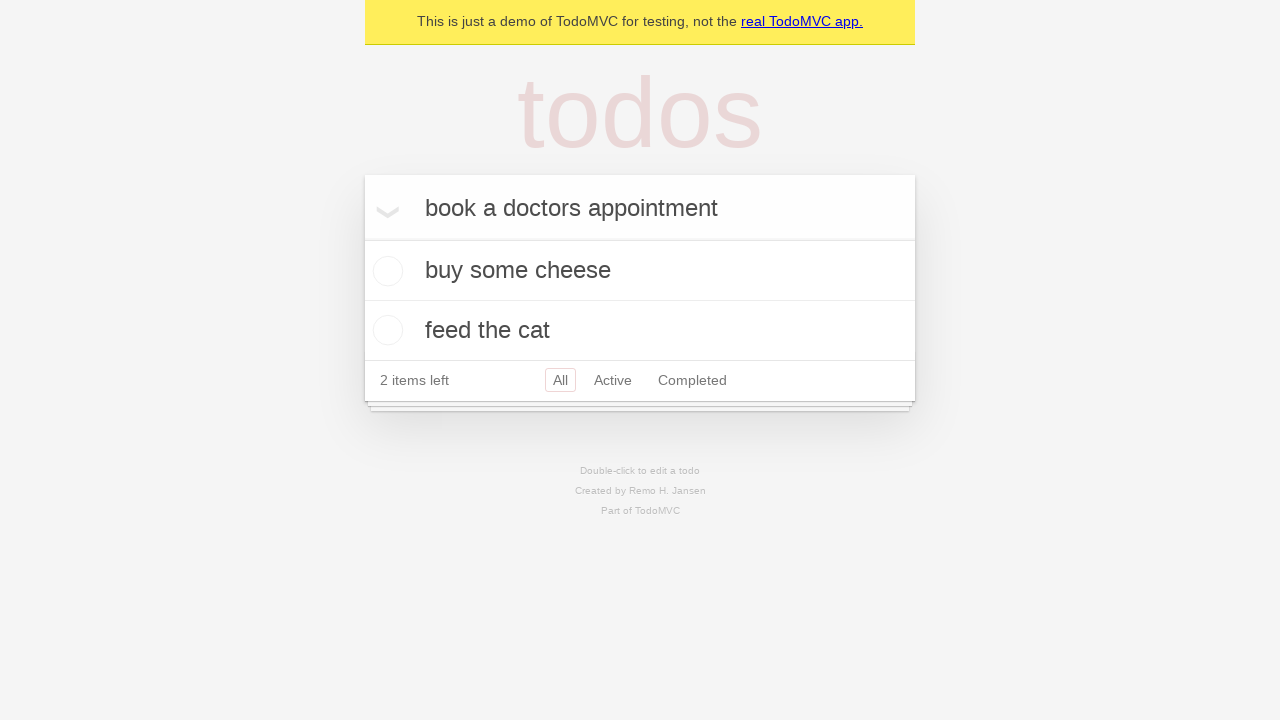

Pressed Enter to create third todo on internal:attr=[placeholder="What needs to be done?"i]
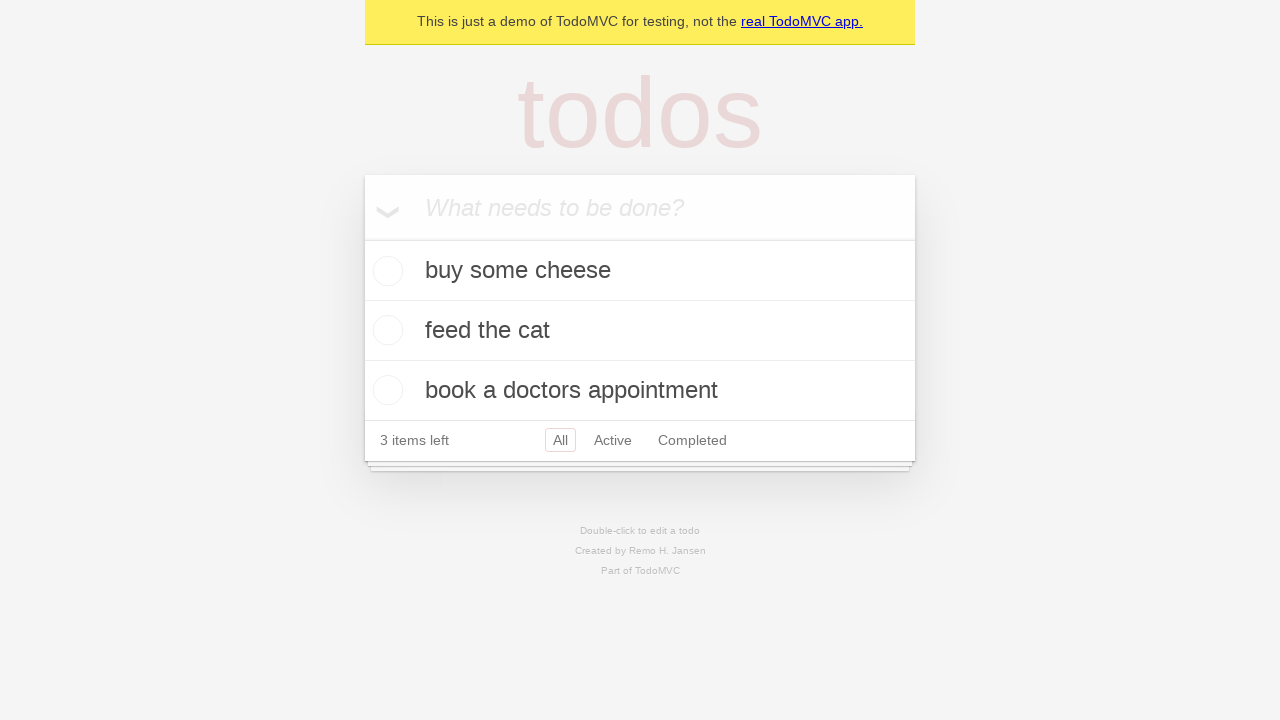

Double-clicked second todo to enter edit mode at (640, 331) on .todo-list li >> nth=1
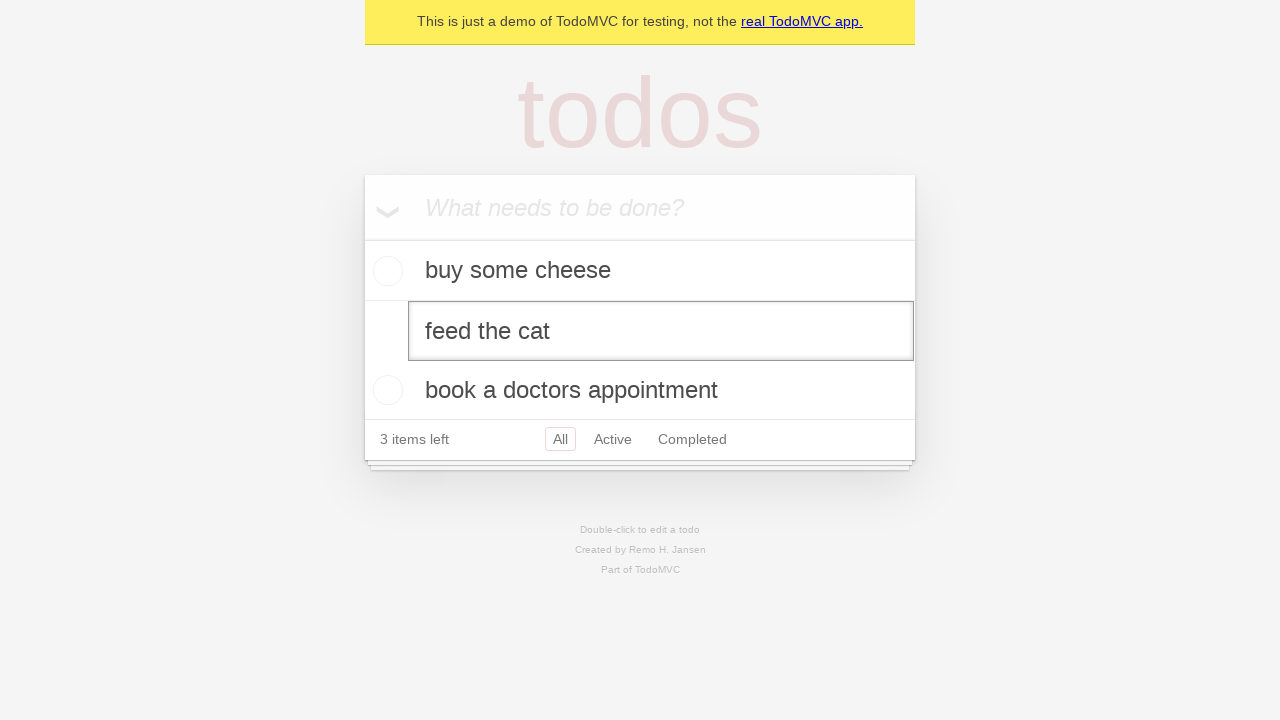

Filled edit field with 'buy some sausages' on .todo-list li >> nth=1 >> .edit
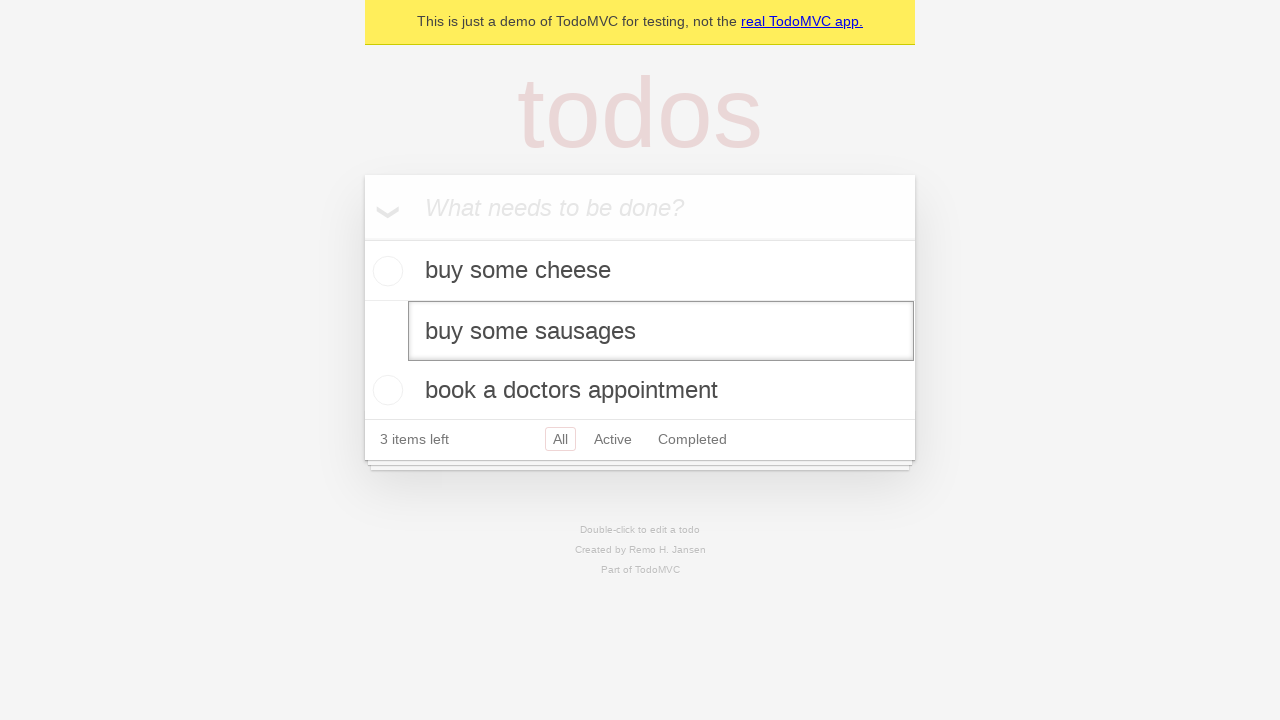

Pressed Escape to cancel edit on .todo-list li >> nth=1 >> .edit
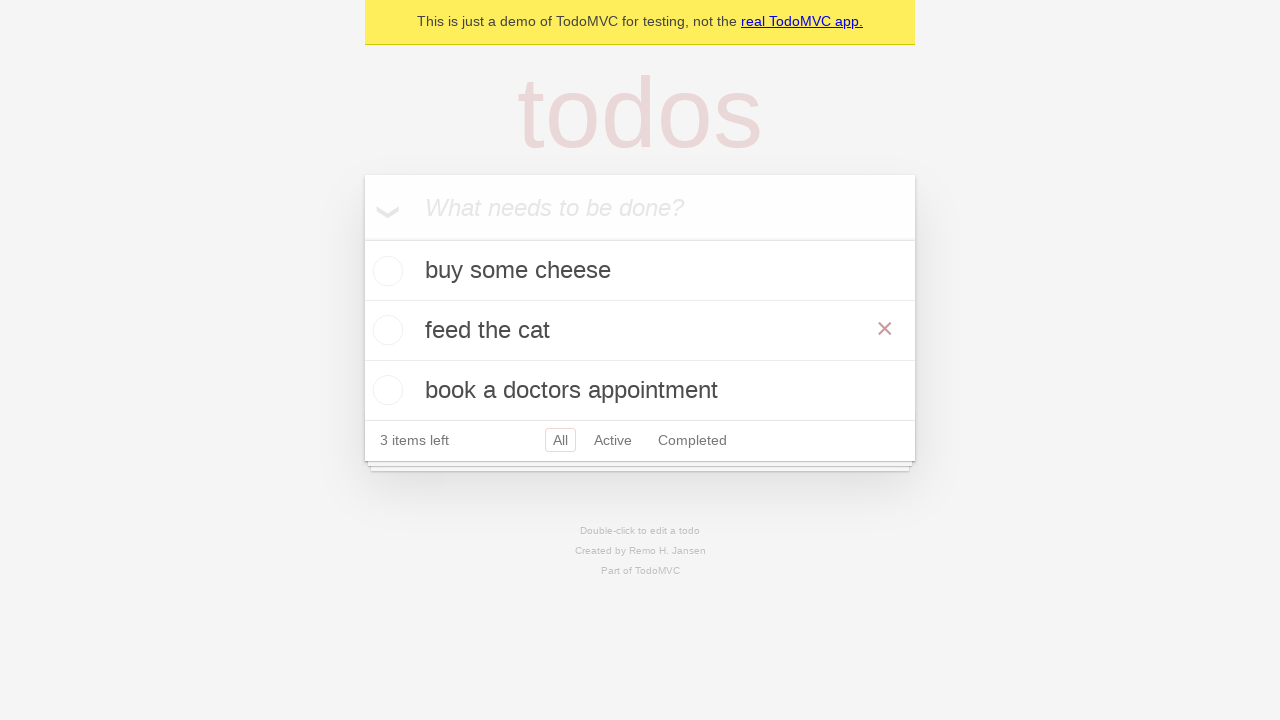

Waited for todo list to render after edit cancellation
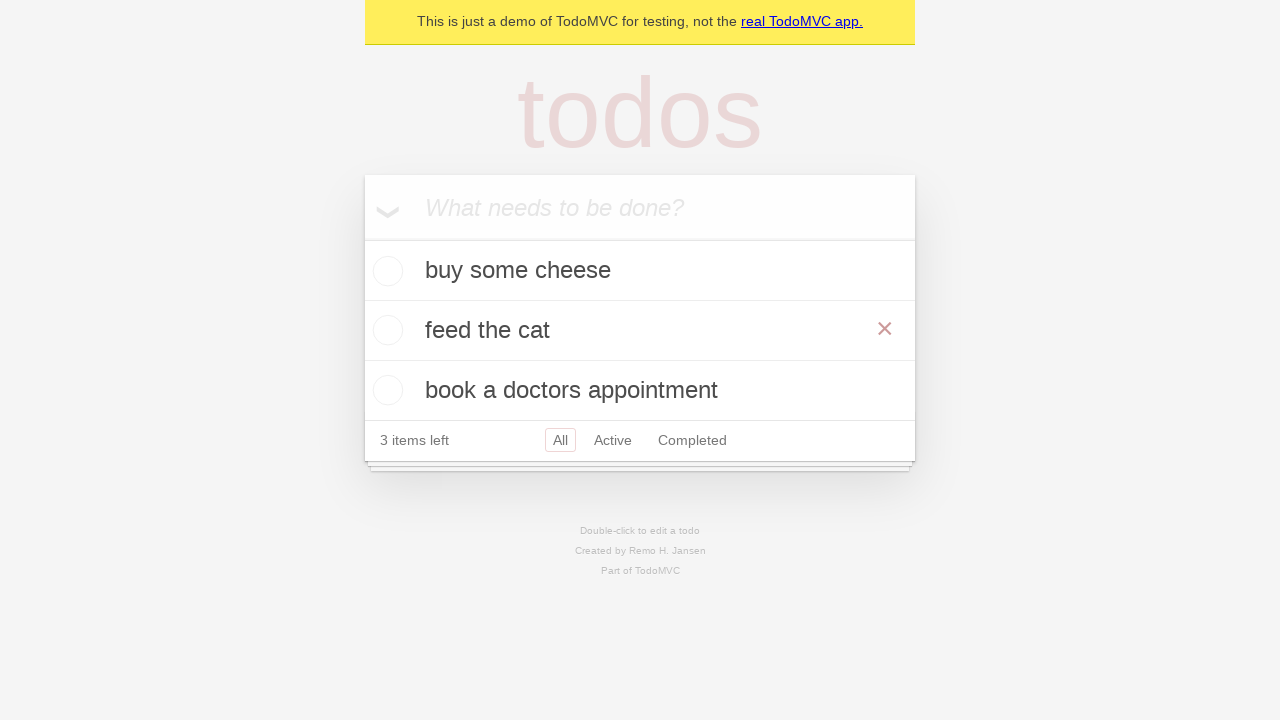

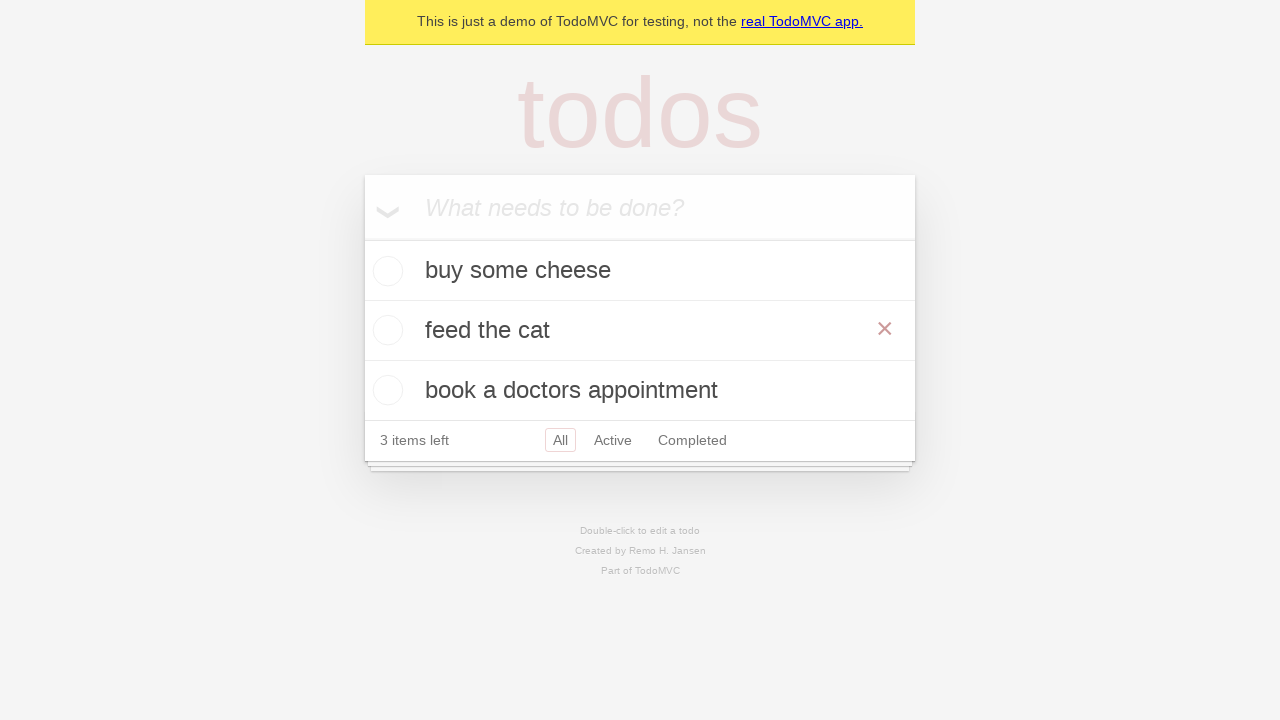